Tests that the store finder handles very long string inputs without crashing

Starting URL: https://www.dominos.com.au/store-finder/

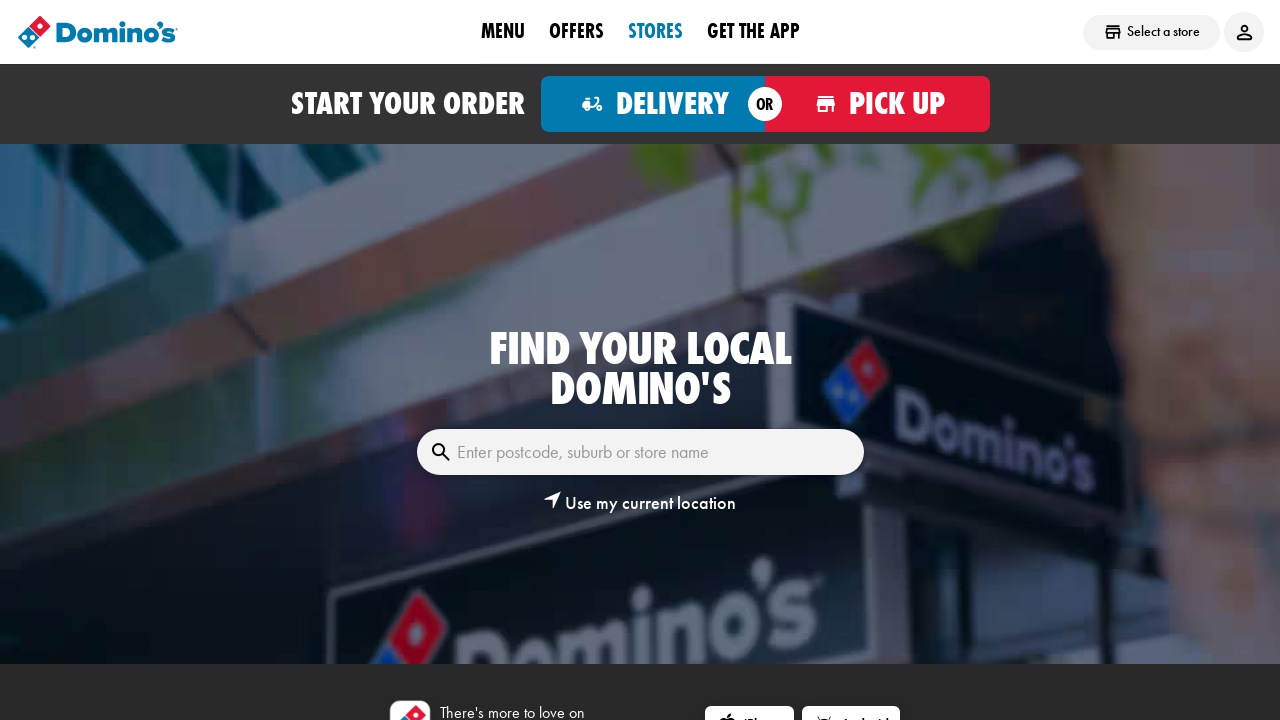

Located search textbox for postcode, suburb or store name
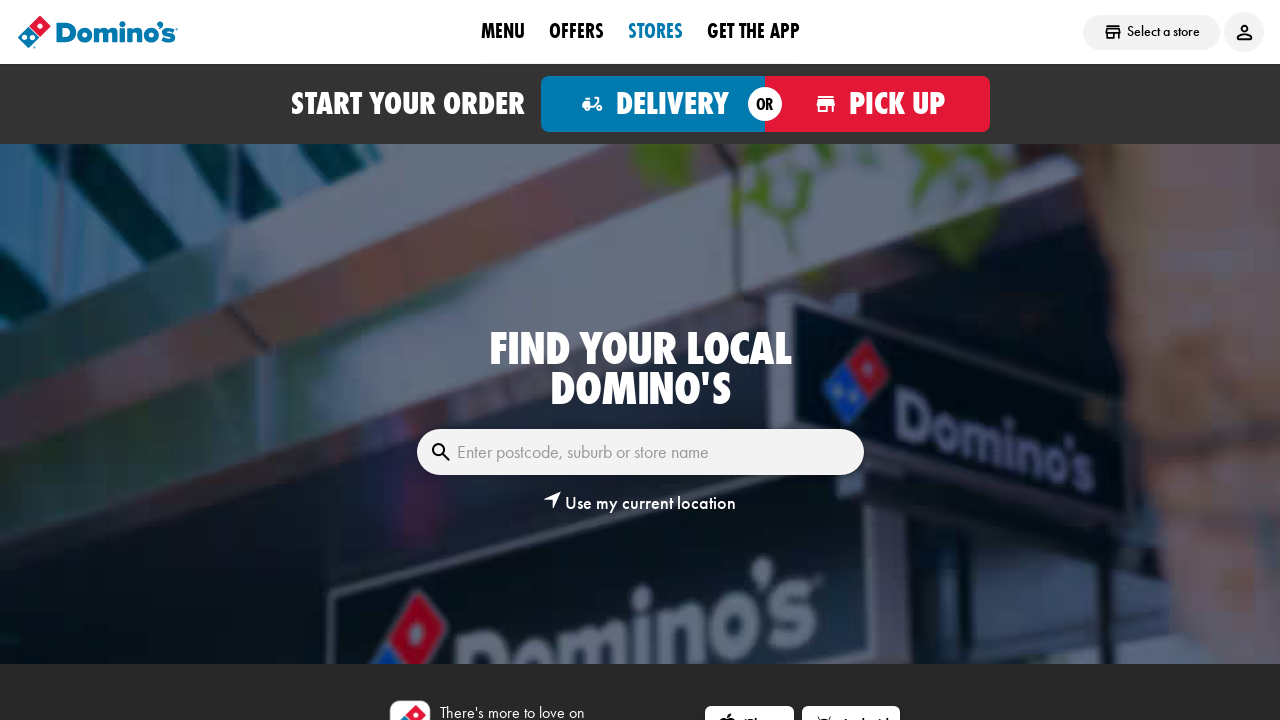

Filled search box with 500-character string to test buffer overflow handling on internal:role=textbox[name="Enter postcode, suburb or store name"i]
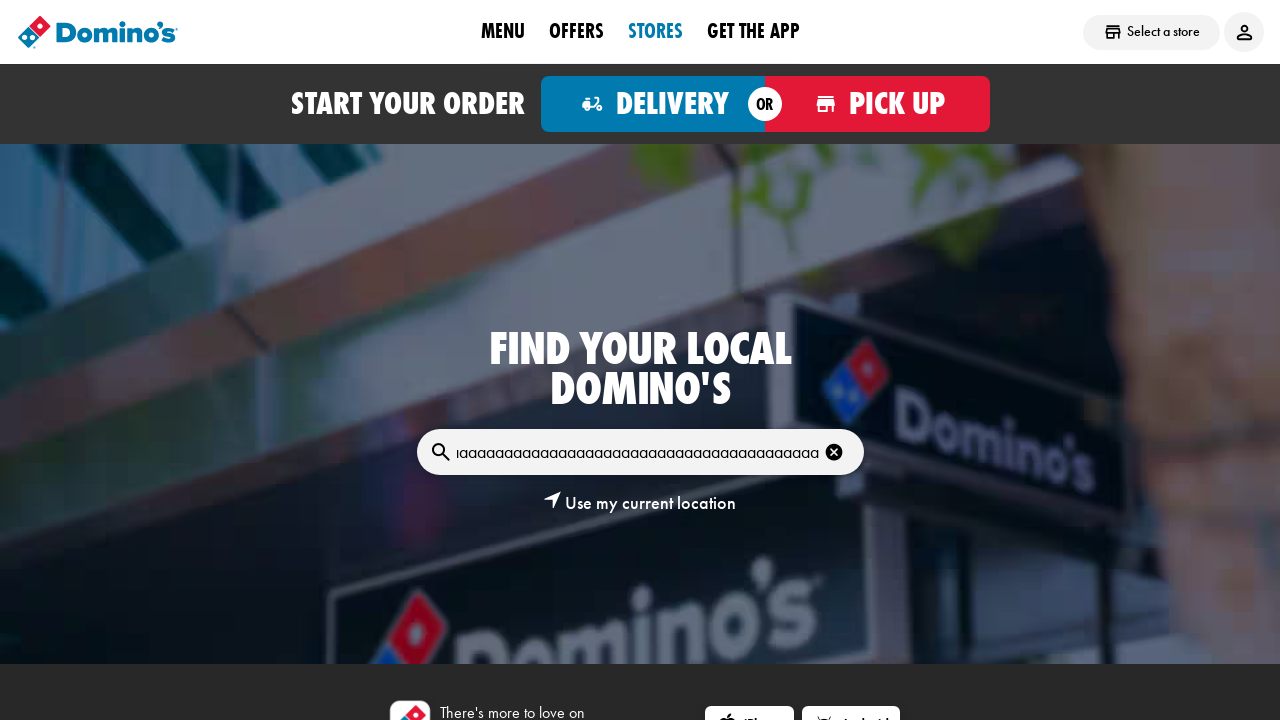

Waited 1500ms for page to process the long string input
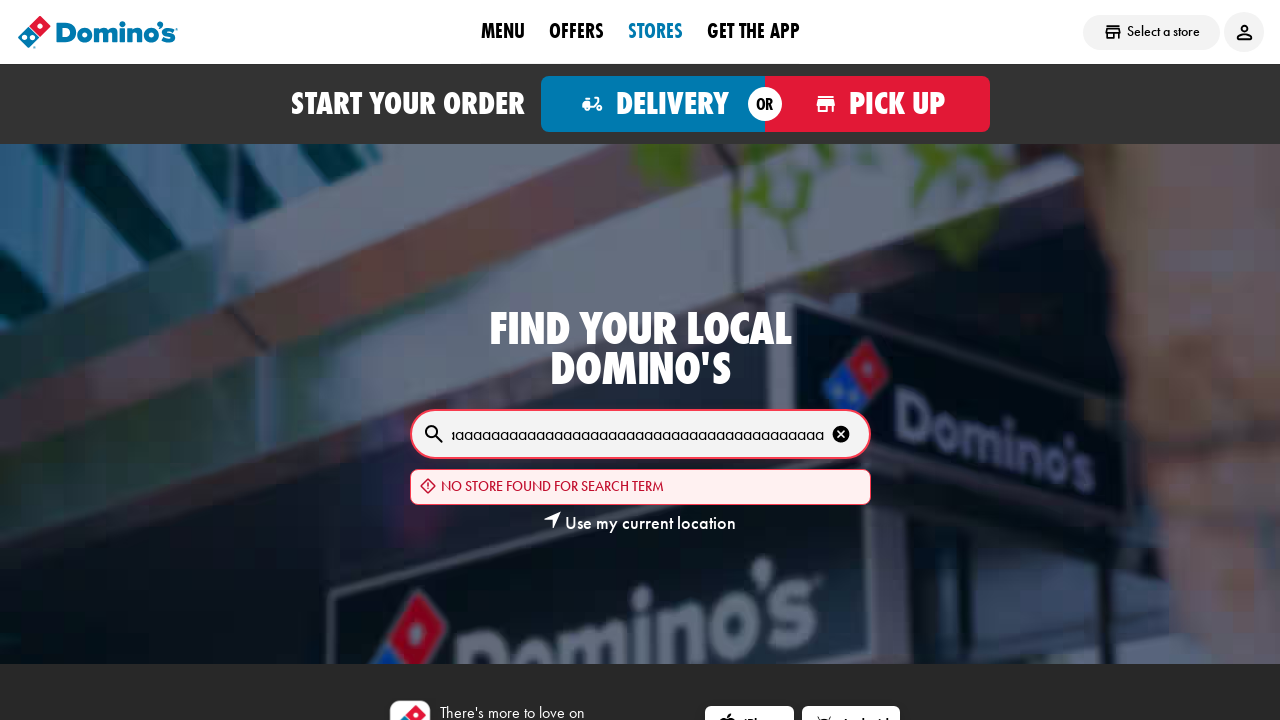

Verified page is still functional by confirming body element is present
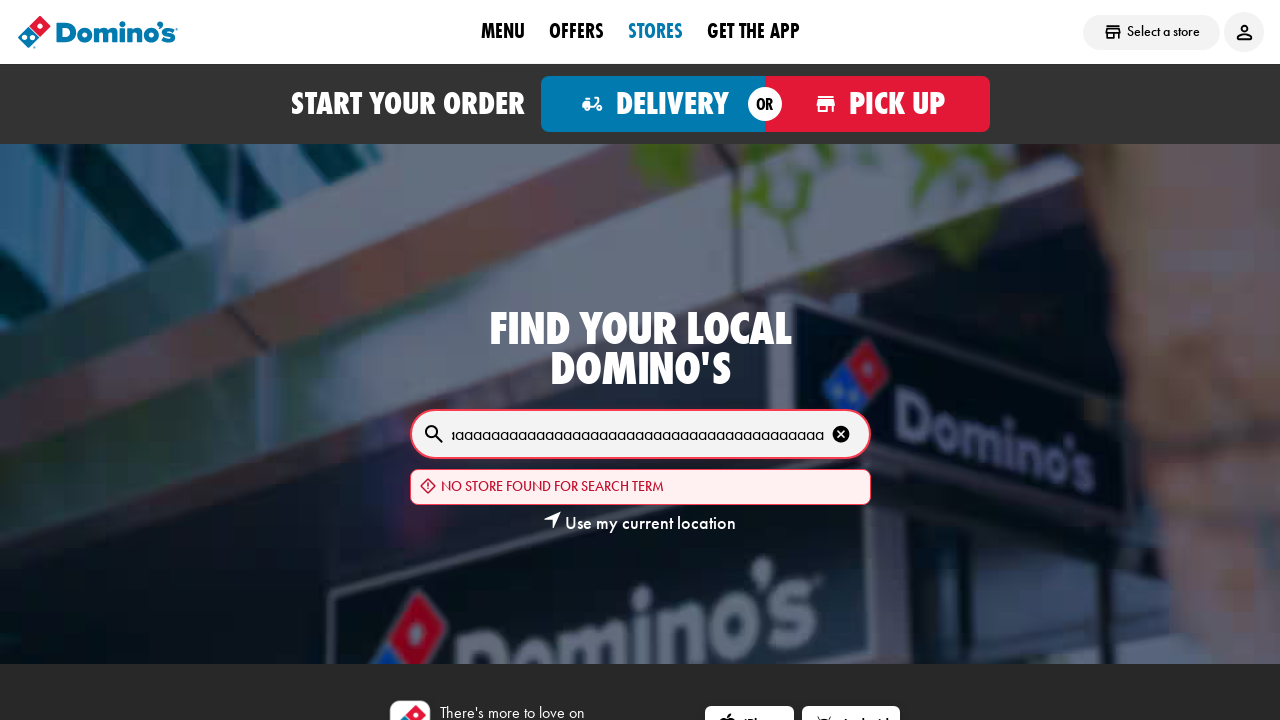

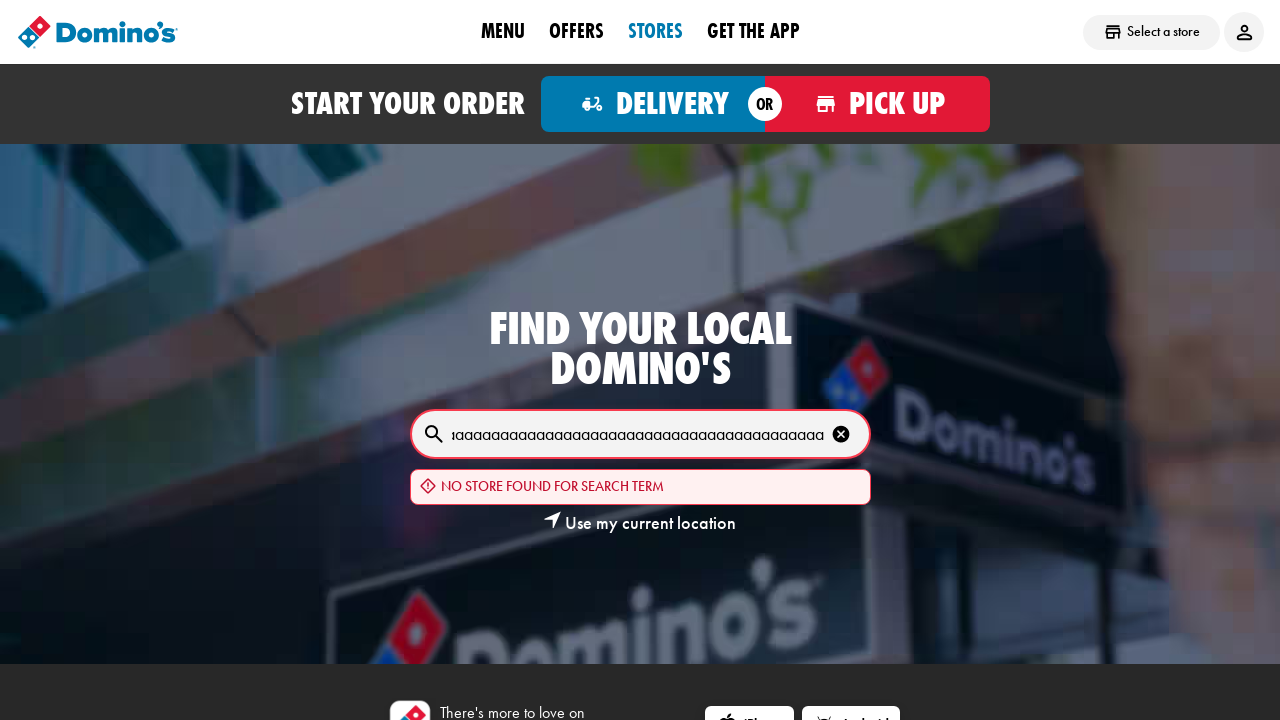